Tests relative locator functionality on a practice form by clicking elements positioned relative to other elements (below date of birth field, left of ice cream checkbox)

Starting URL: https://rahulshettyacademy.com/angularpractice/

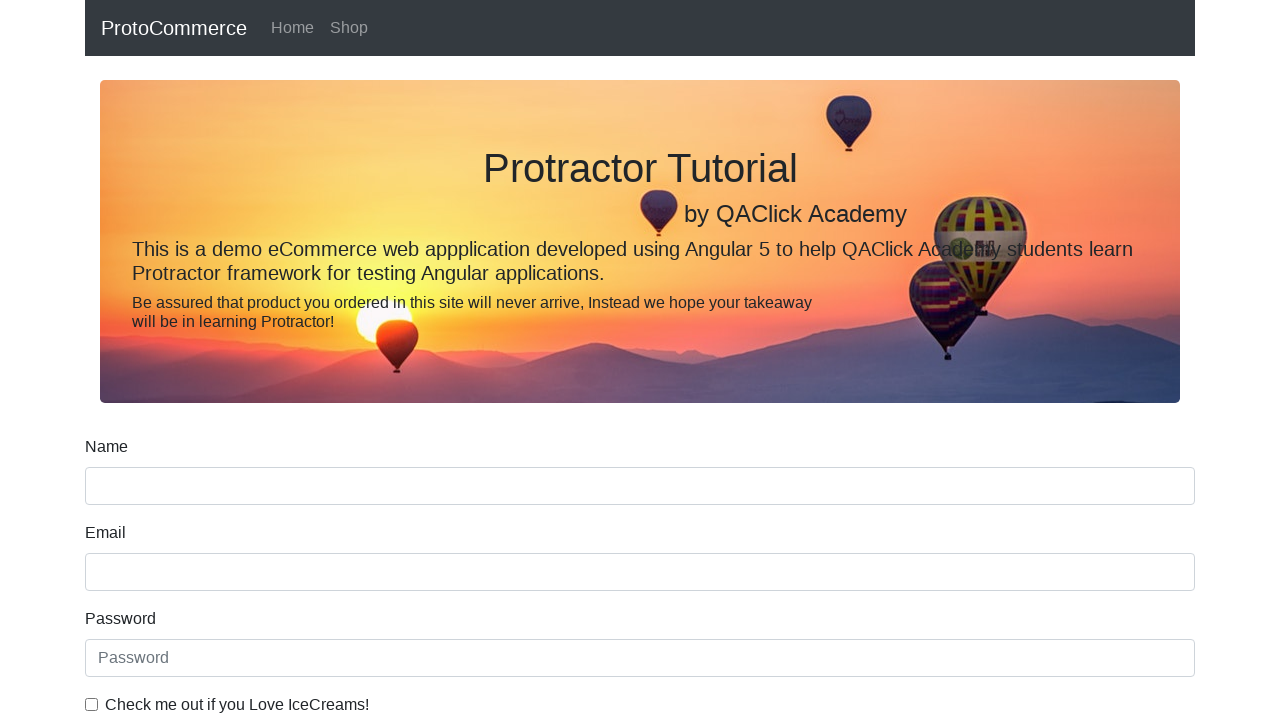

Clicked input field below the date of birth label at (640, 412) on input[name='bday']
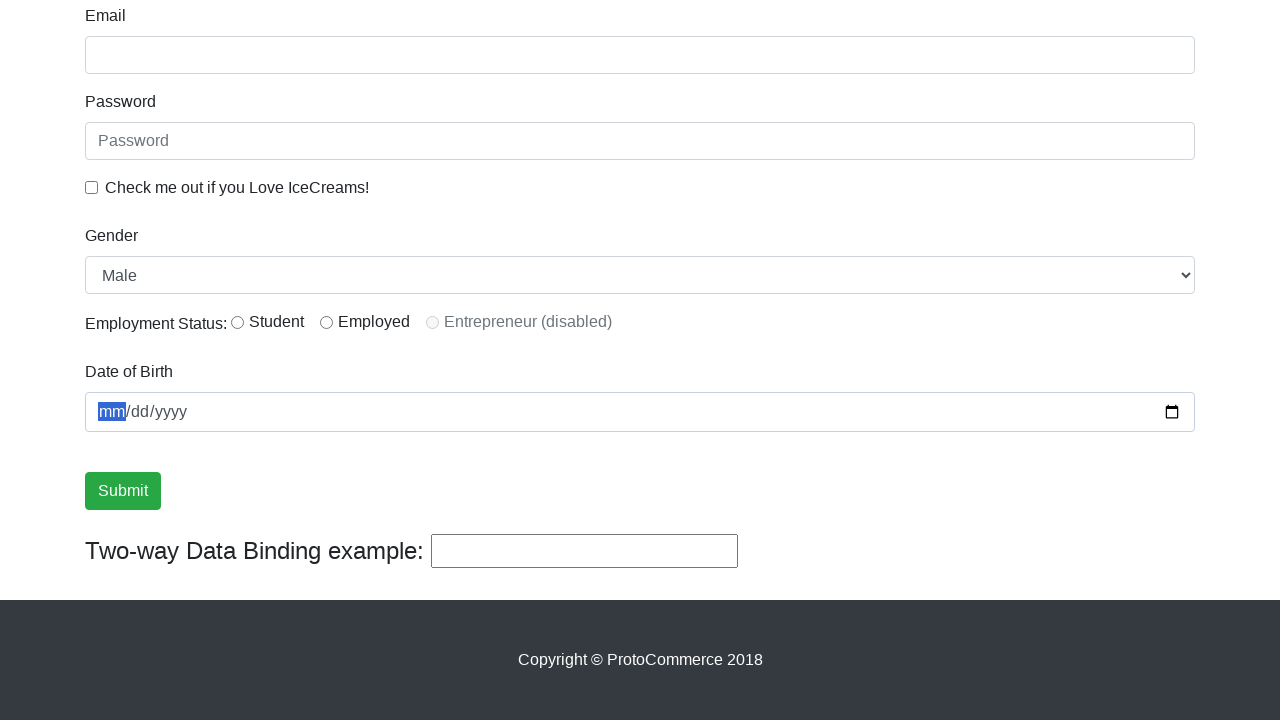

Clicked checkbox to the left of ice cream label at (92, 187) on input#exampleCheck1
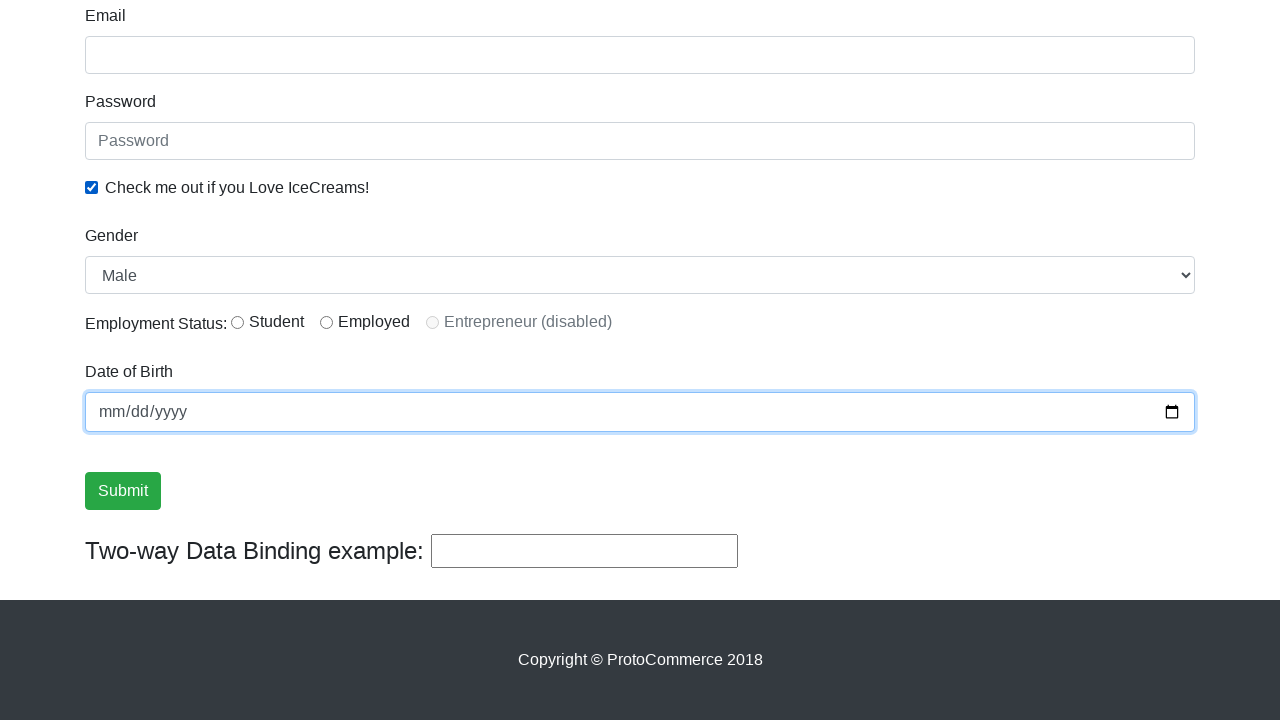

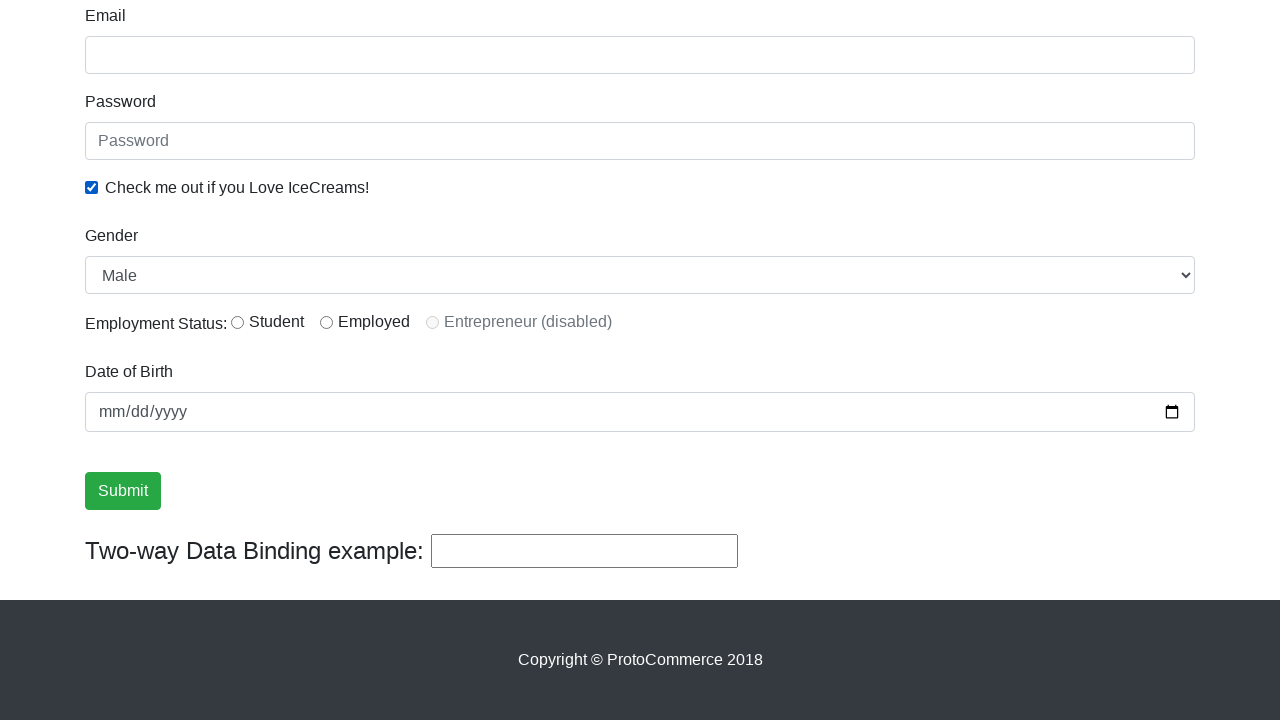